Tests the search functionality on python.org by entering a search query and verifying that results are returned

Starting URL: http://www.python.org

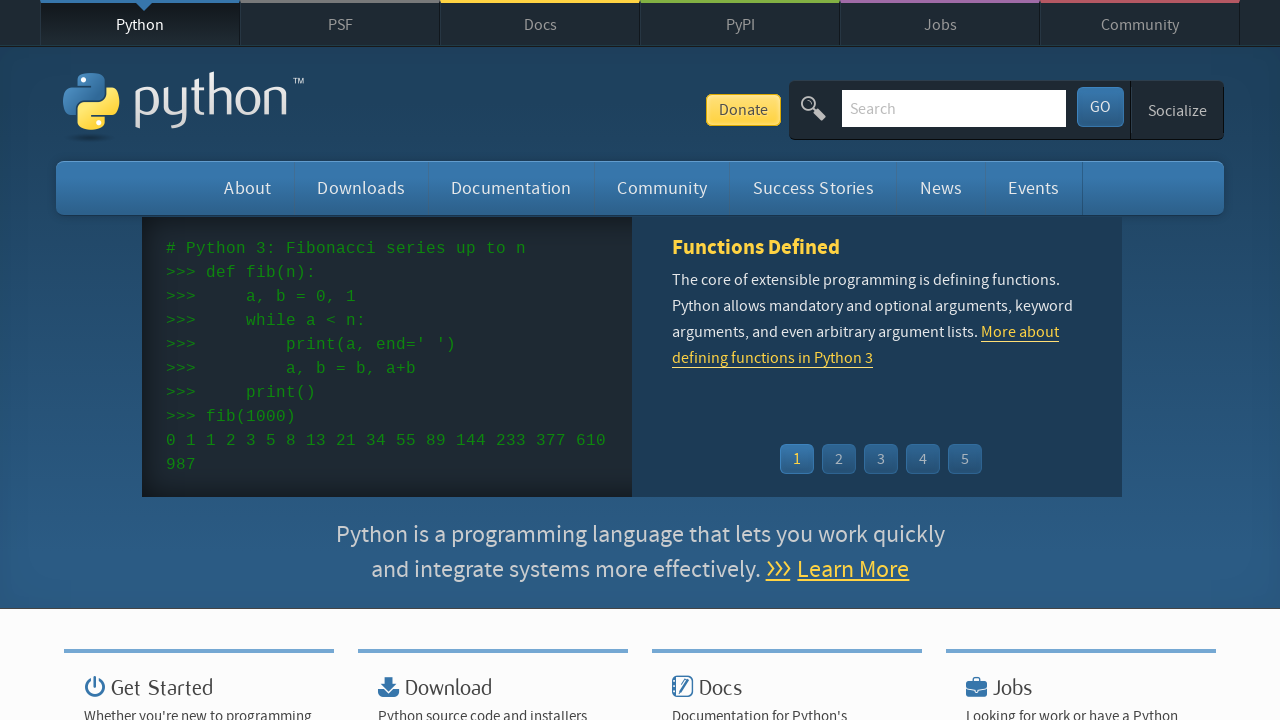

Filled search field with 'python' on input[name='q']
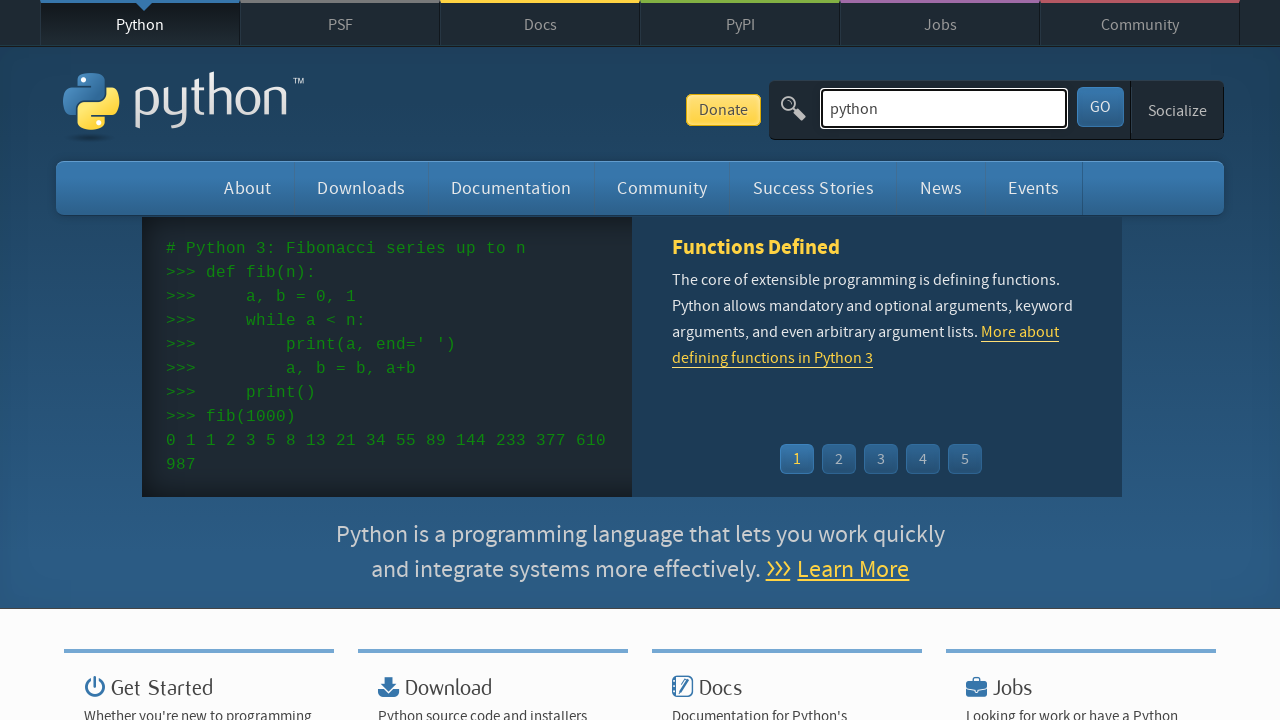

Pressed Enter to submit search query on input[name='q']
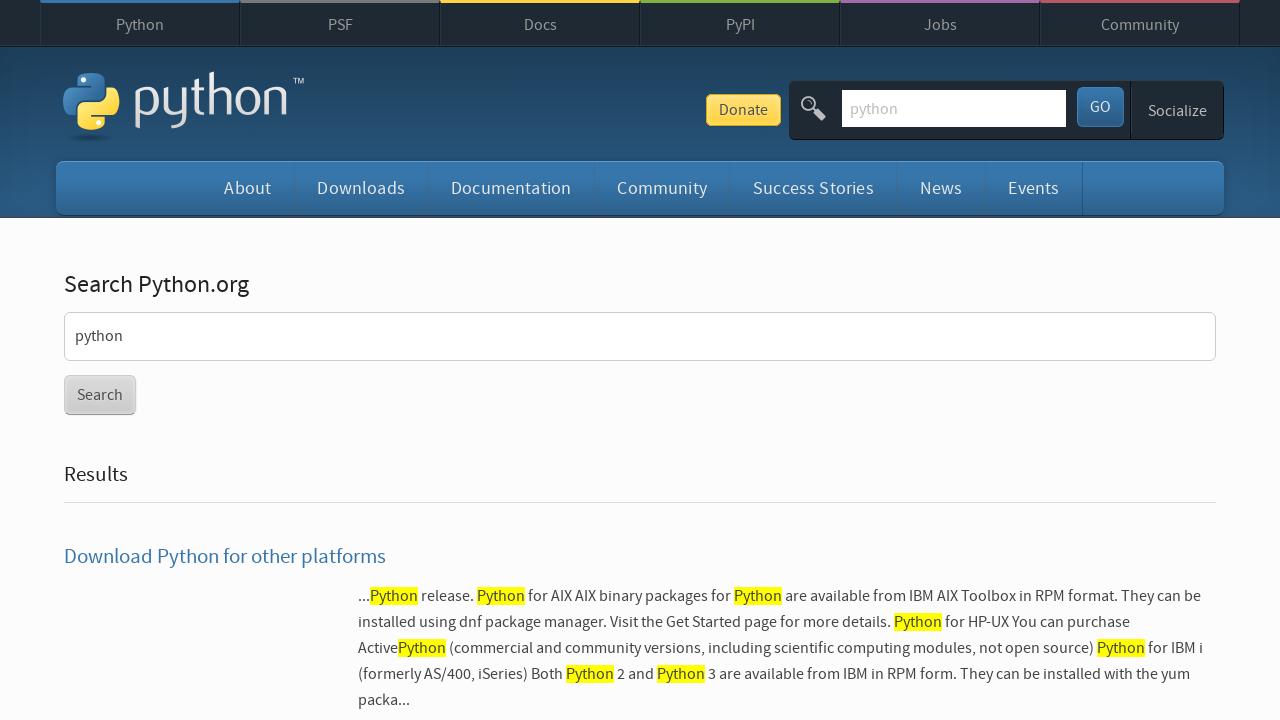

Search results page loaded
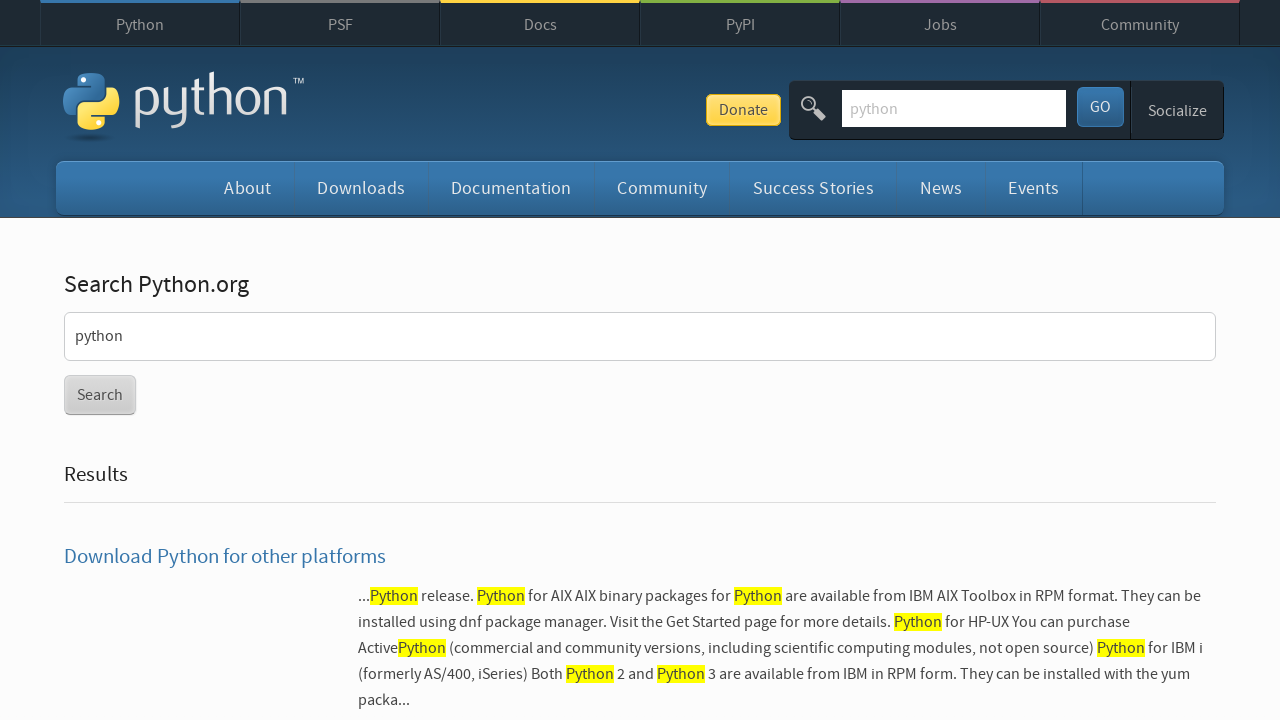

Verified that search results are present
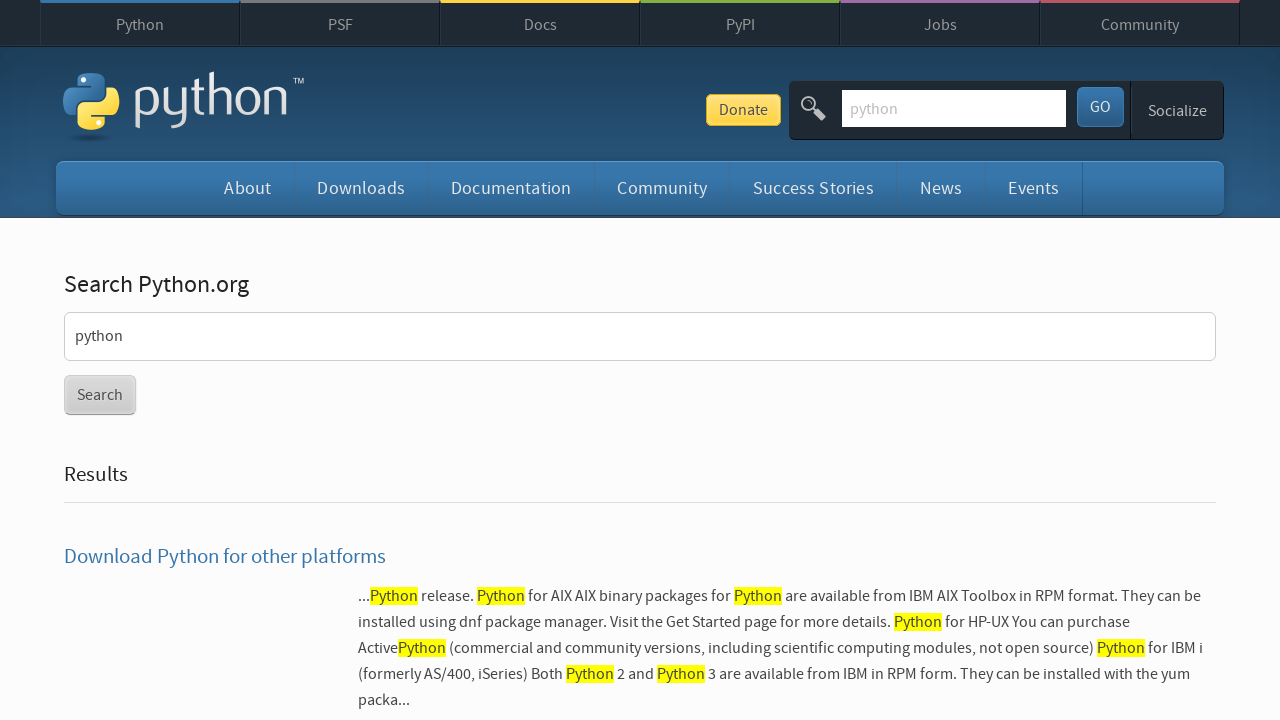

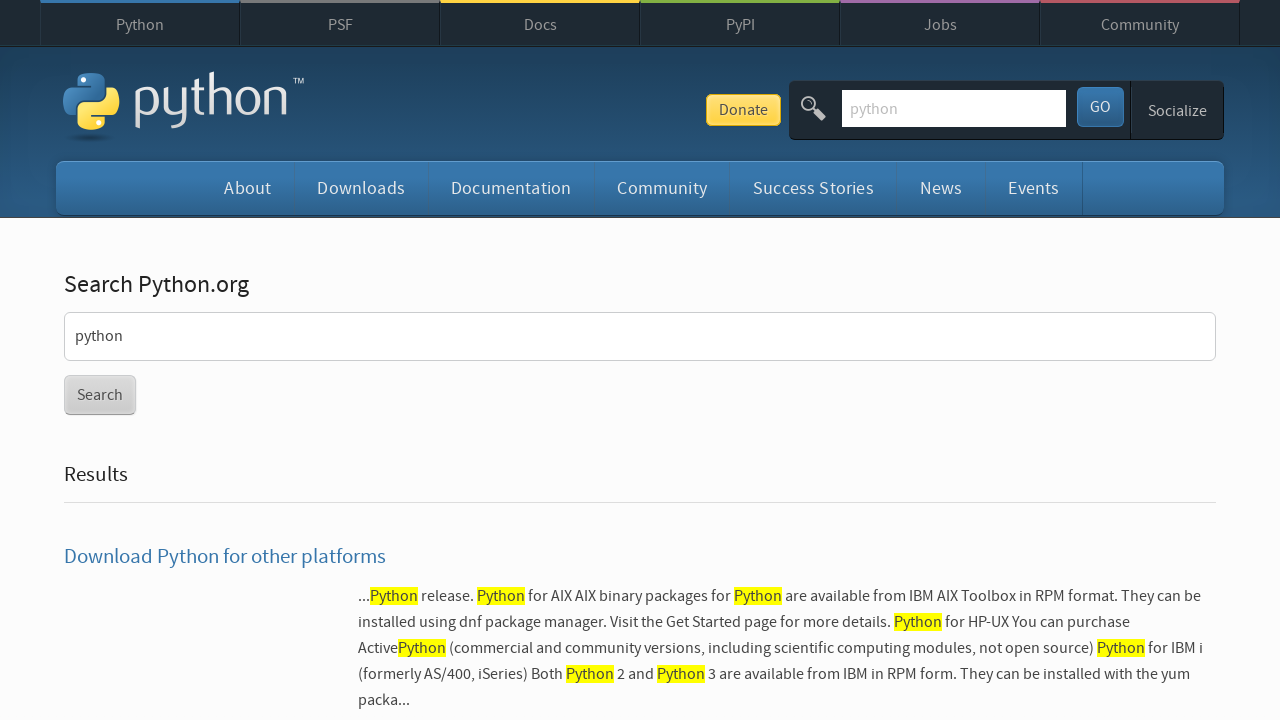